Tests the Previous button functionality in the Laptops category by clicking Laptops, then clicking the Previous button

Starting URL: https://www.demoblaze.com/index.html

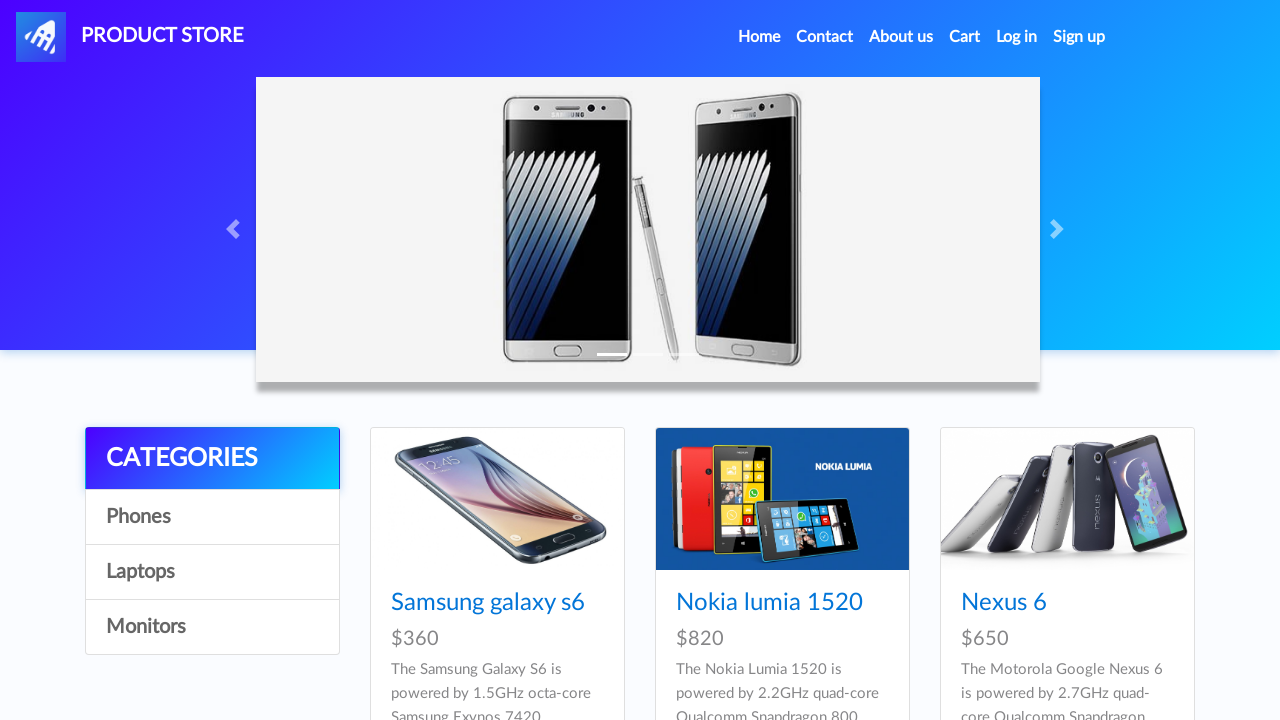

Clicked Laptops category link at (212, 572) on xpath=/html/body/div[5]/div/div[1]/div/a[3]
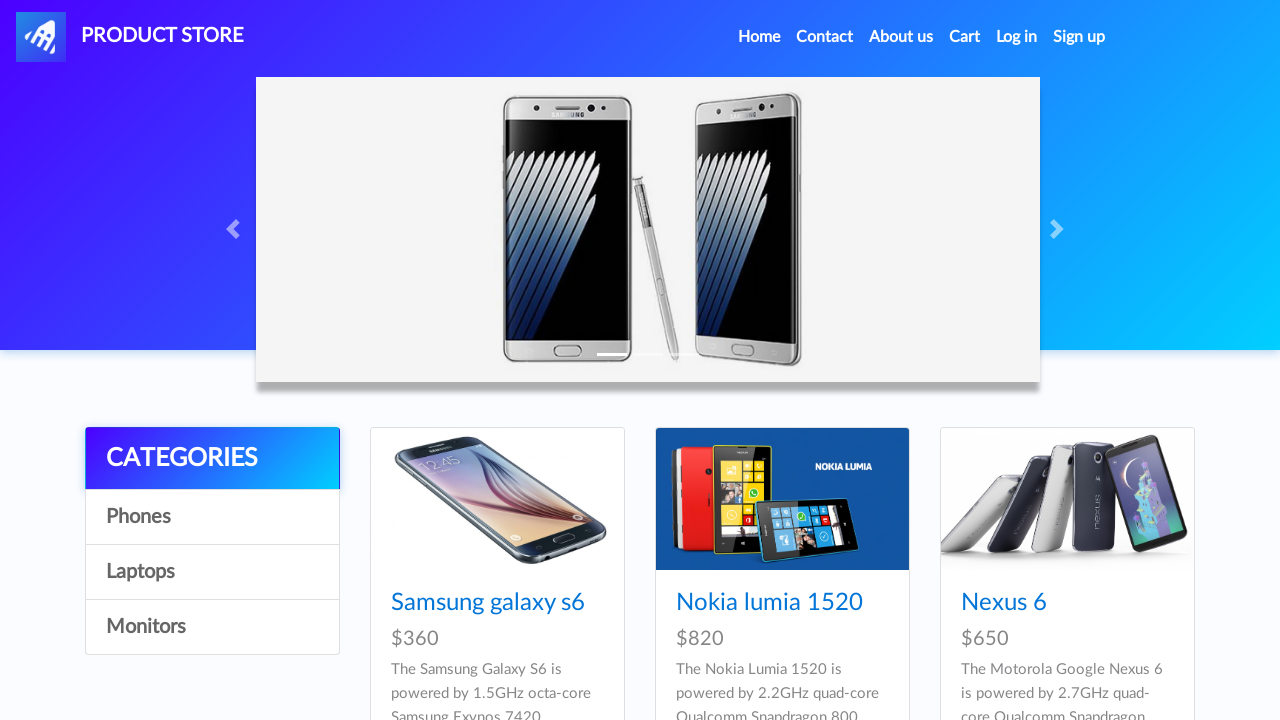

Laptops section loaded
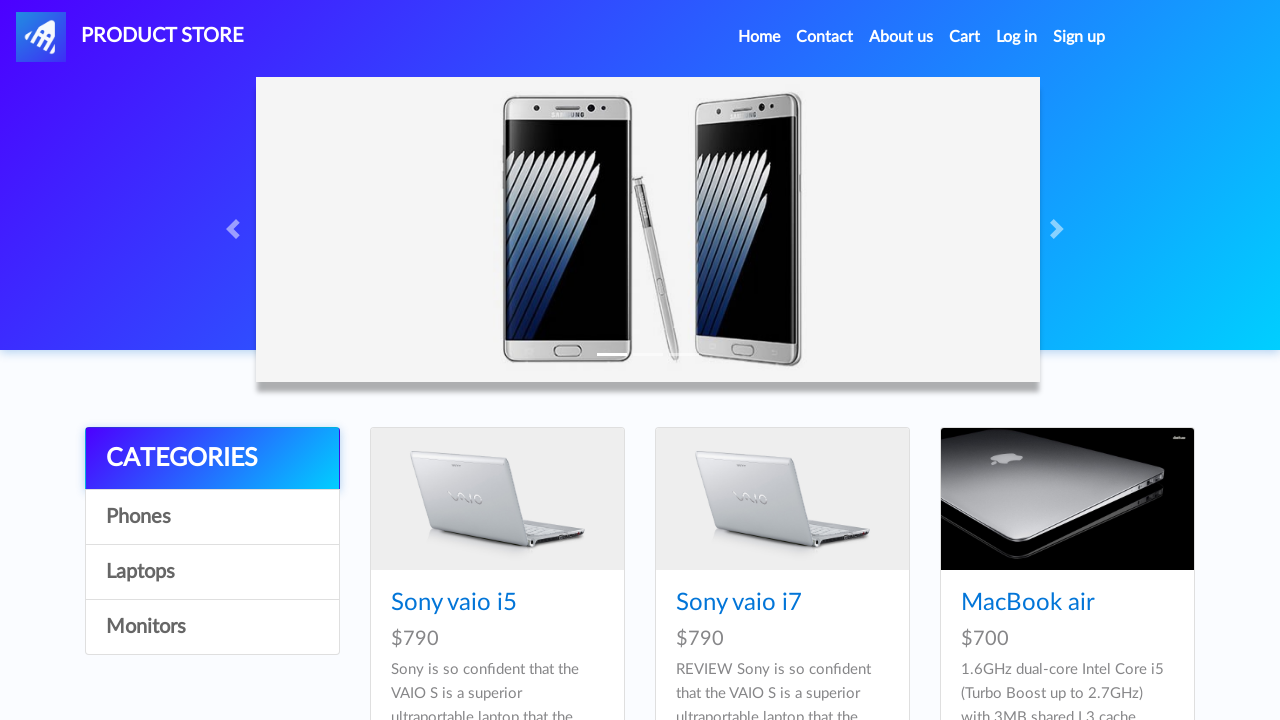

Clicked Previous button at (1097, 386) on #prev2
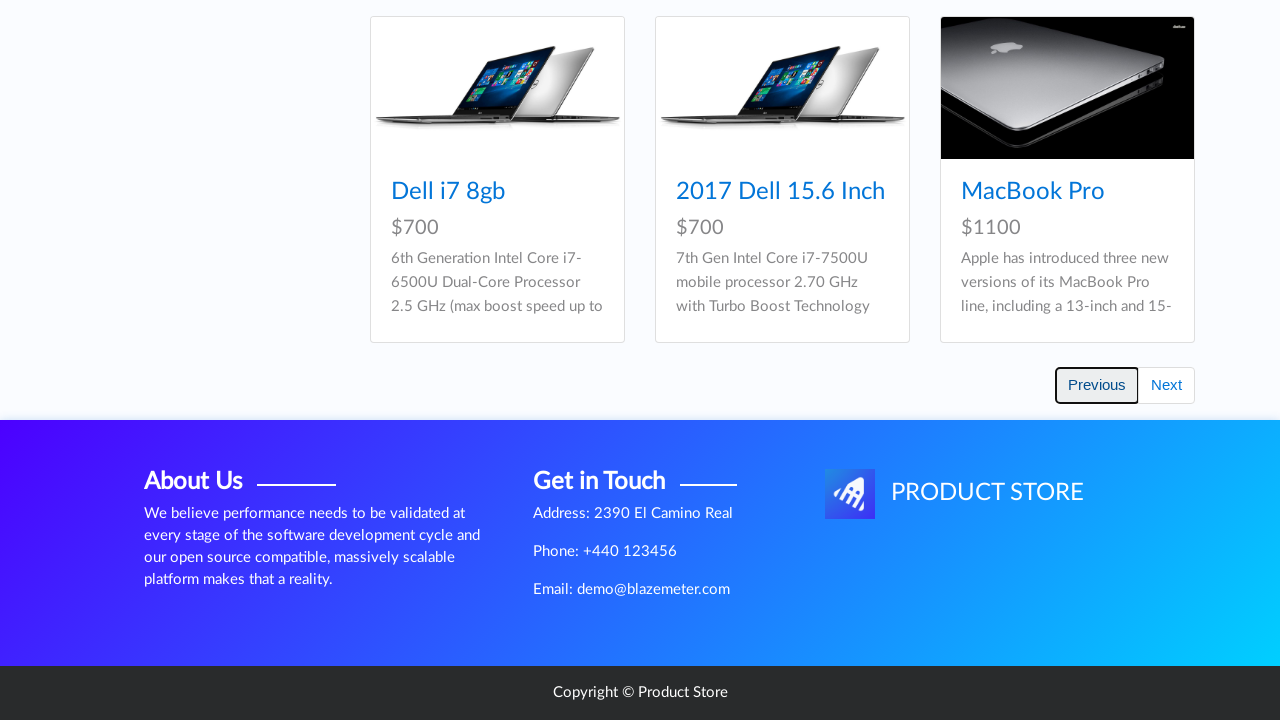

Page updated after clicking Previous button
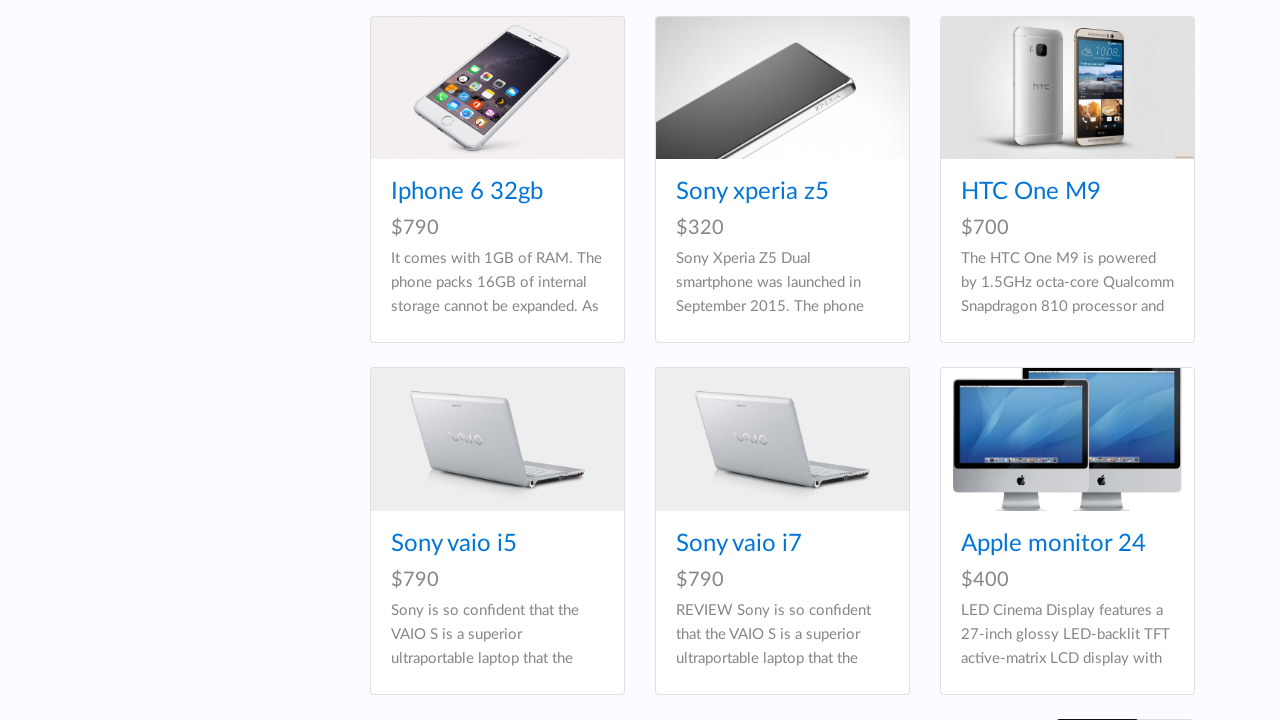

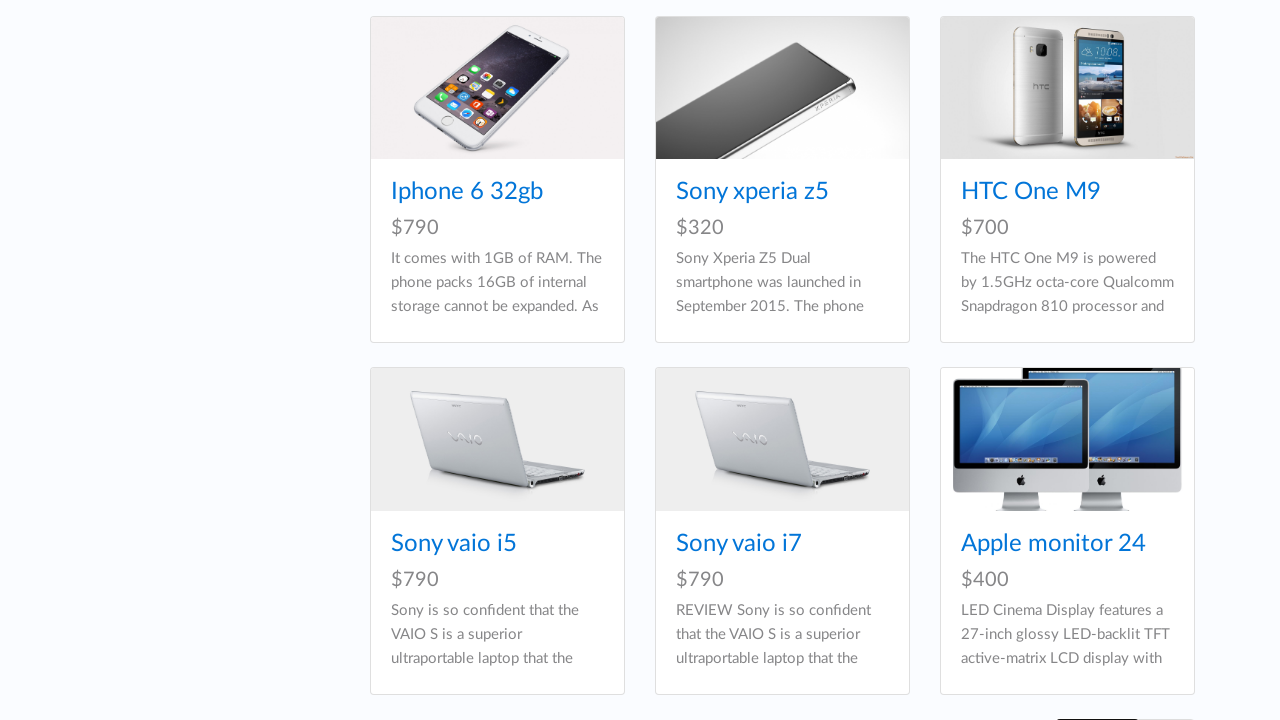